Verifies text content of multiple paragraph elements on the page

Starting URL: https://neoris-ddc.github.io/testingautomation/selenium/basic.htm

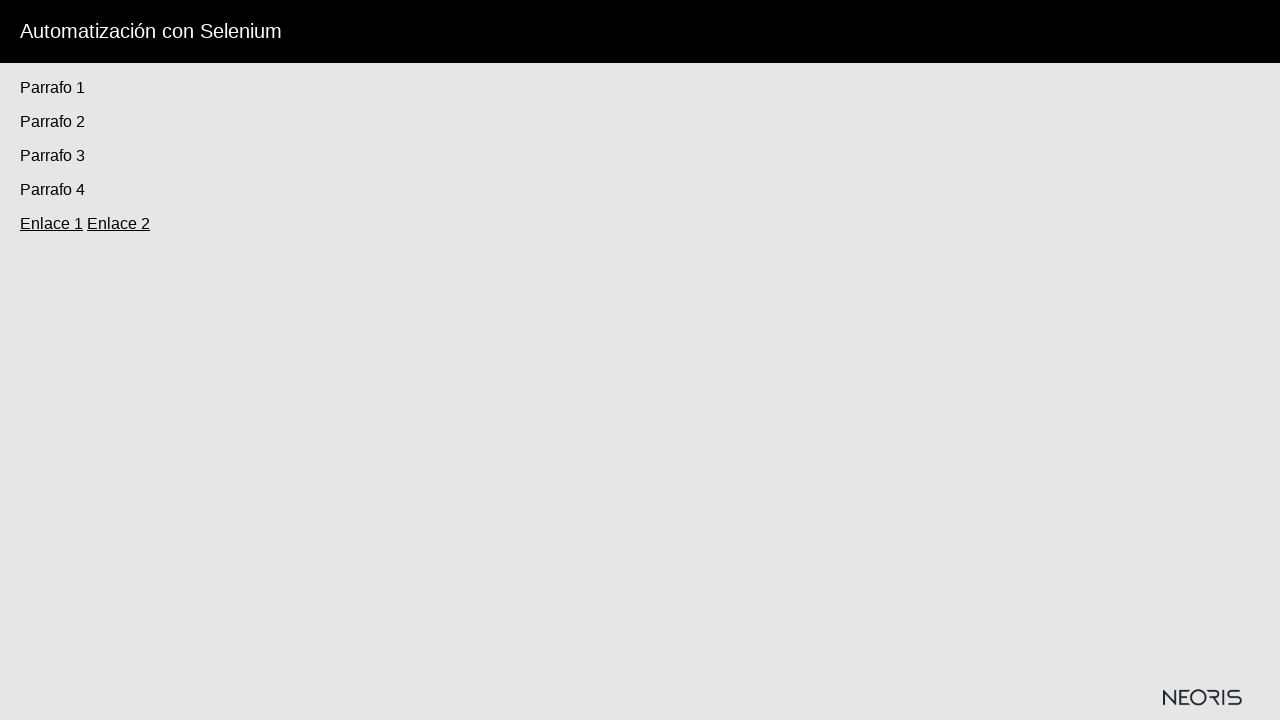

Set viewport size to 1920x1080
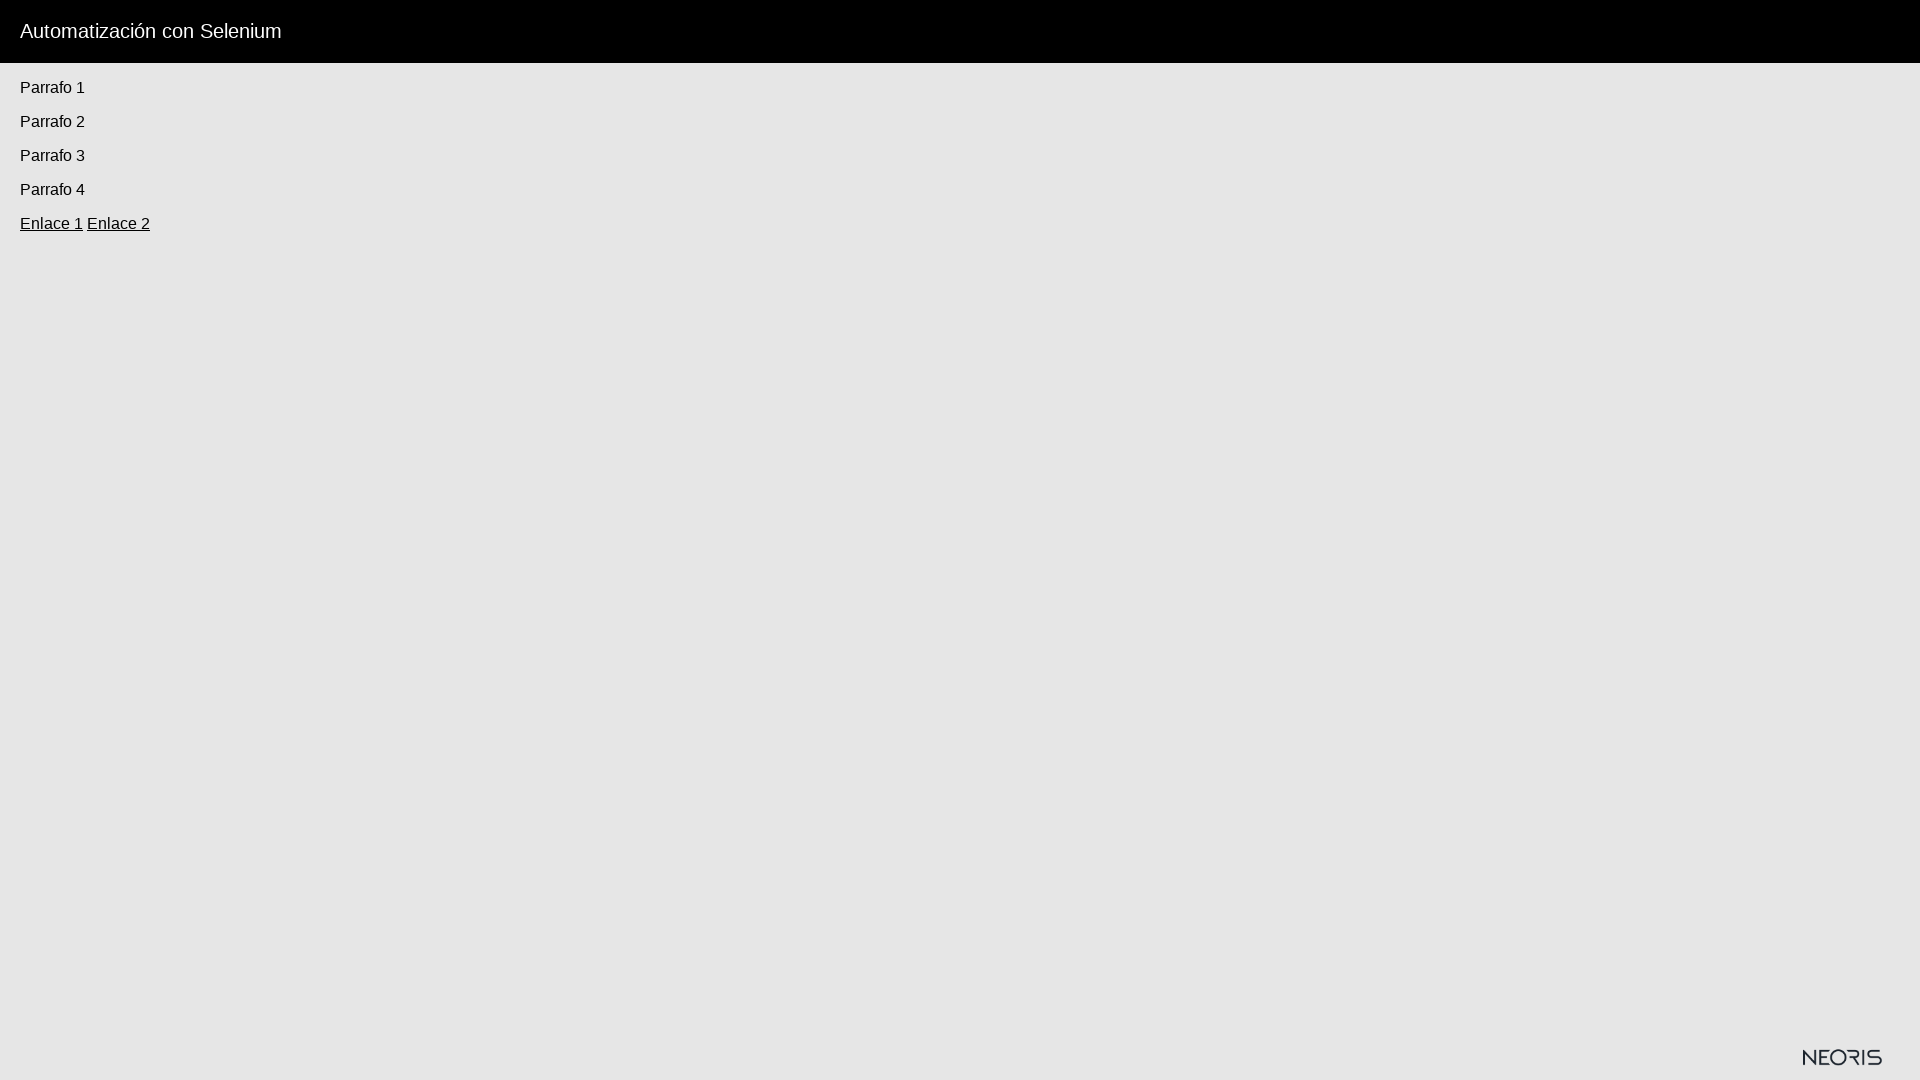

Verified text content of #parrafo1 equals 'Parrafo 1'
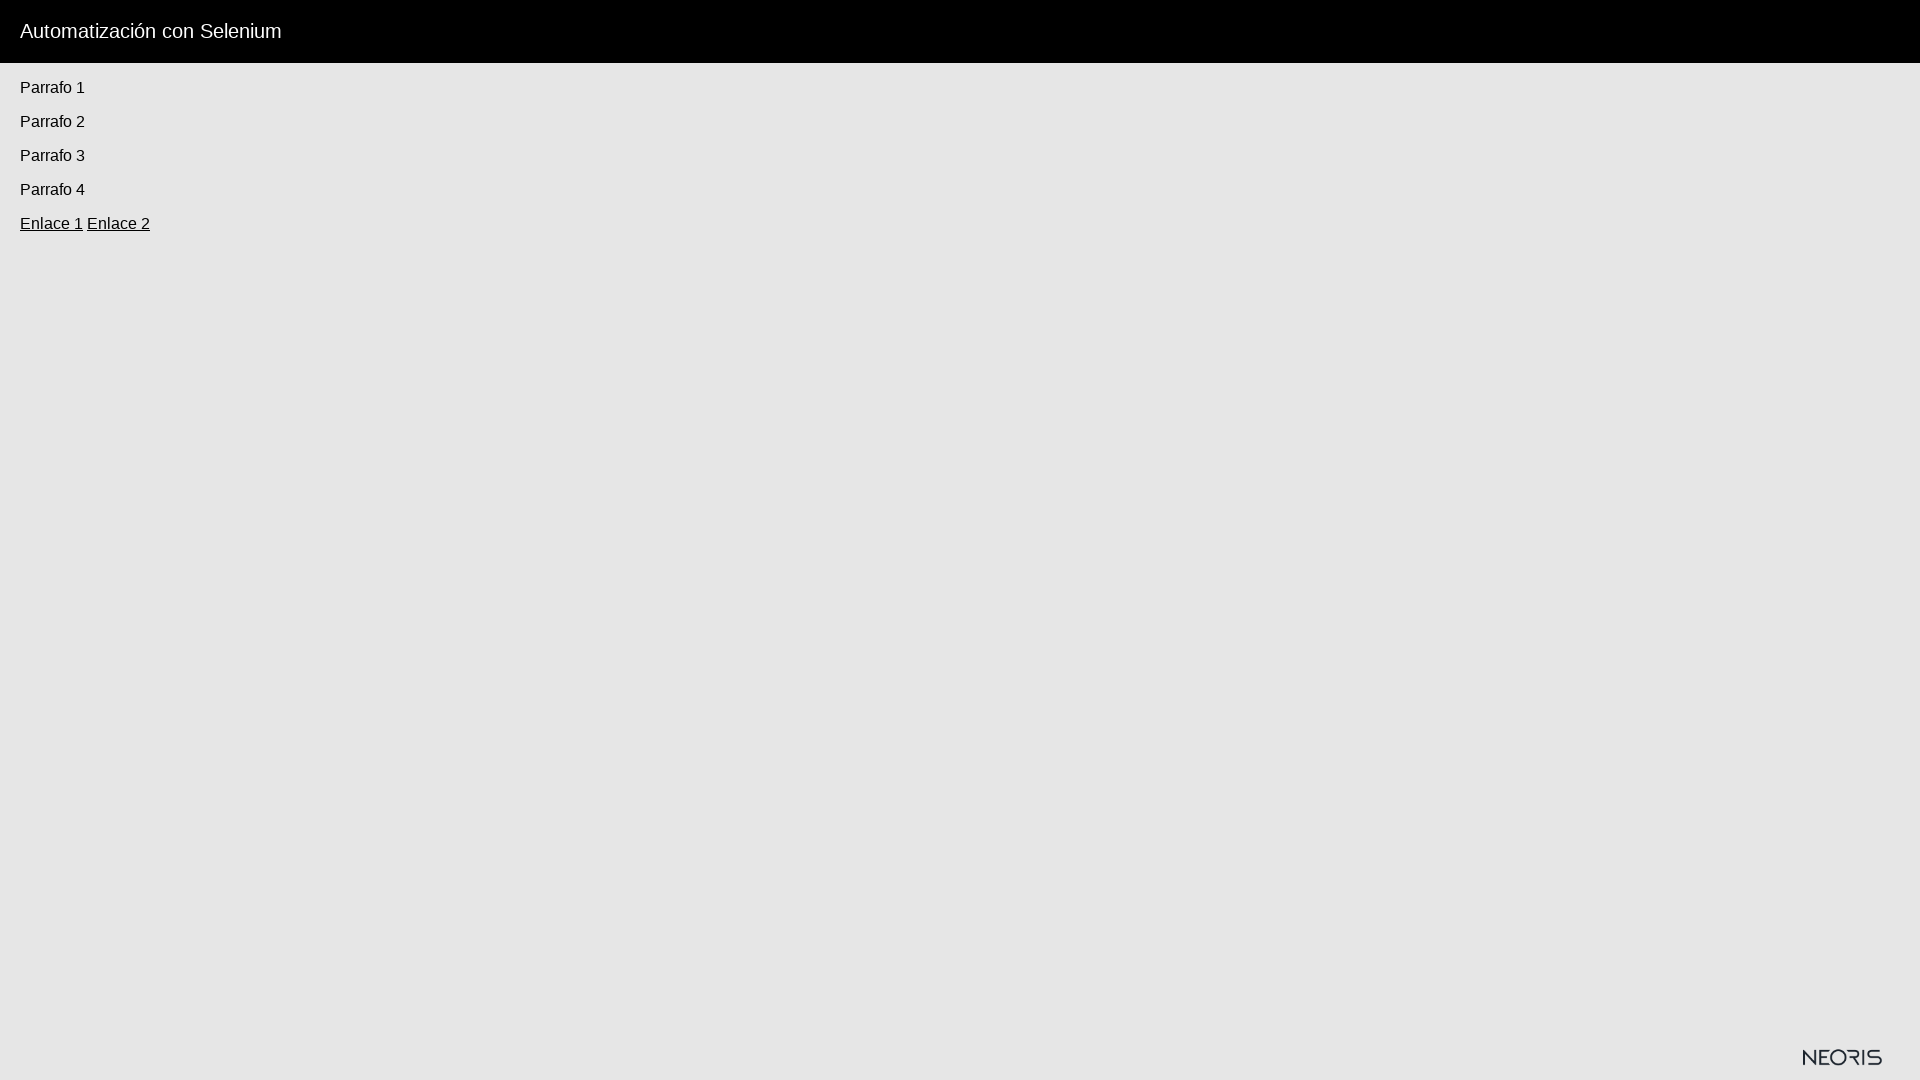

Verified text content of [name='parrafo2'] equals 'Parrafo 2'
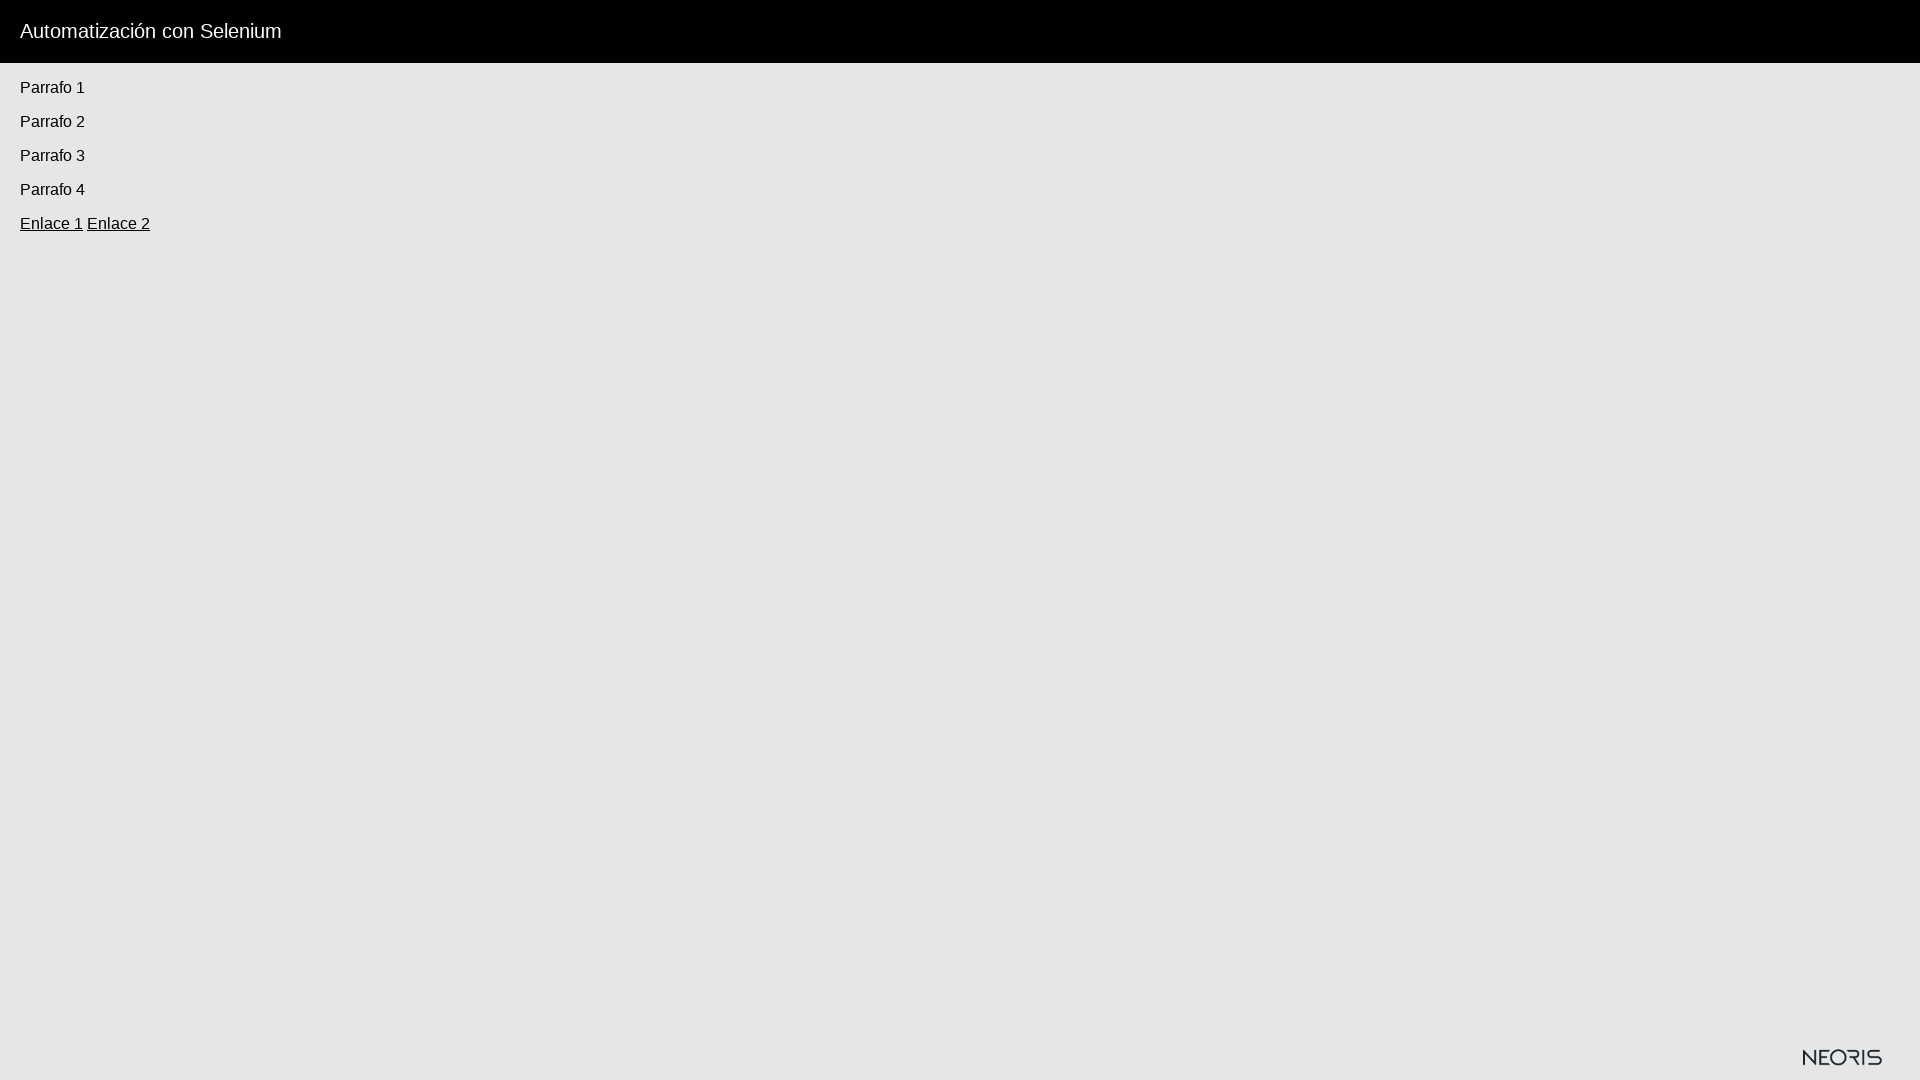

Verified text content of .parrafo3 equals 'Parrafo 3'
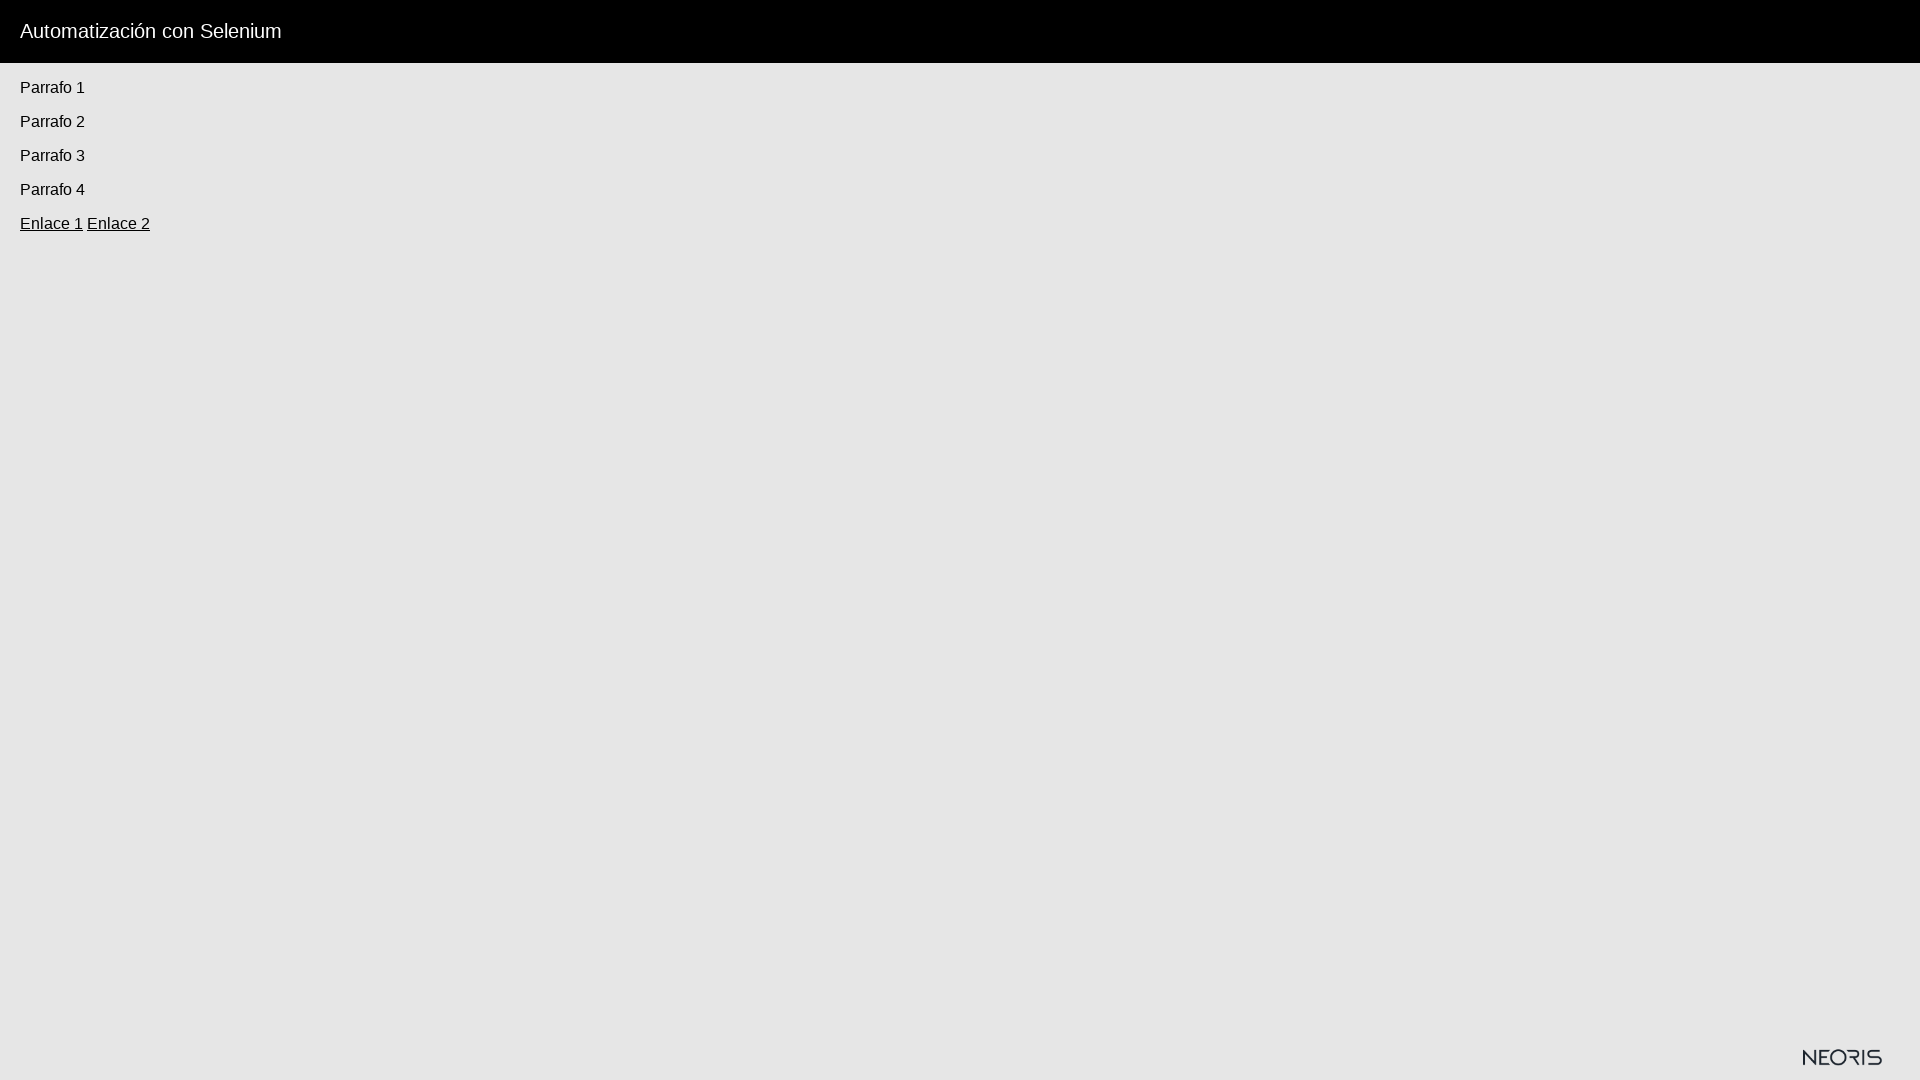

Verified text content of xpath=/html/body/section/p[4] equals 'Parrafo 4'
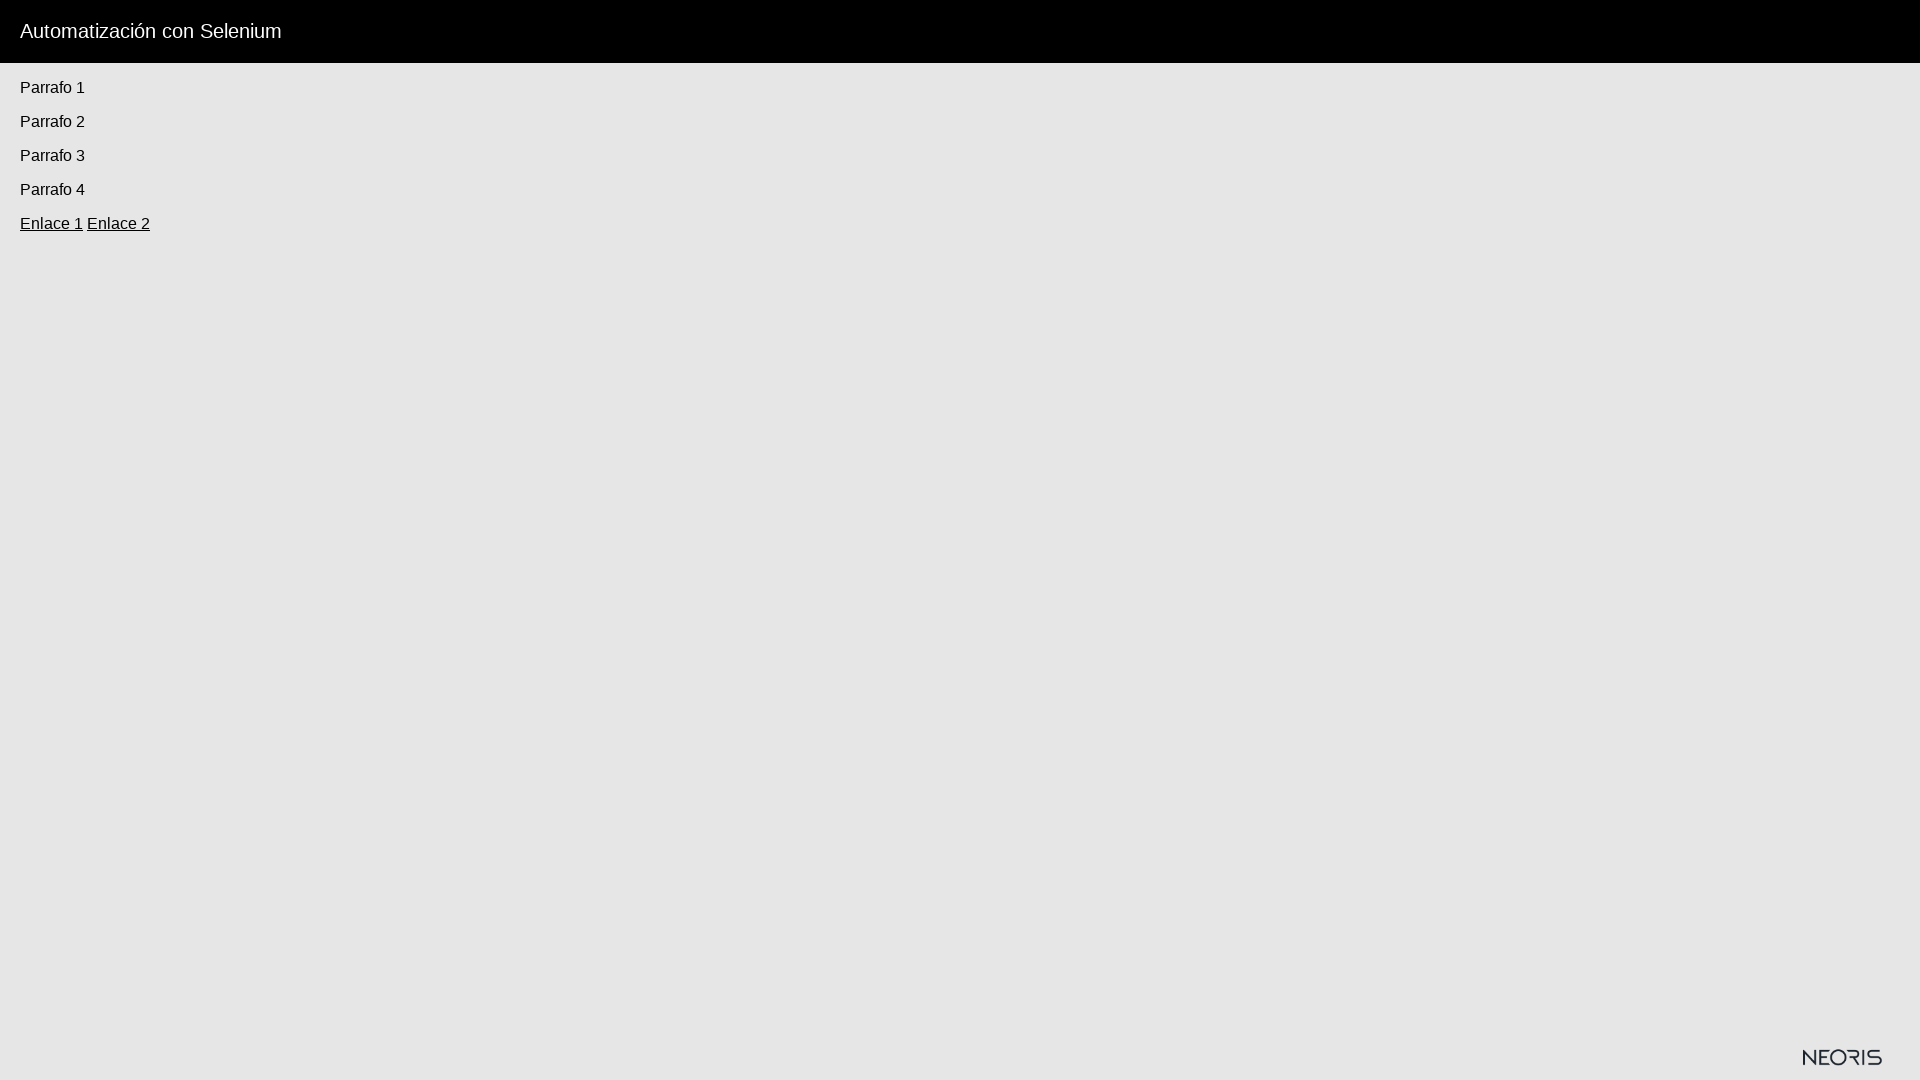

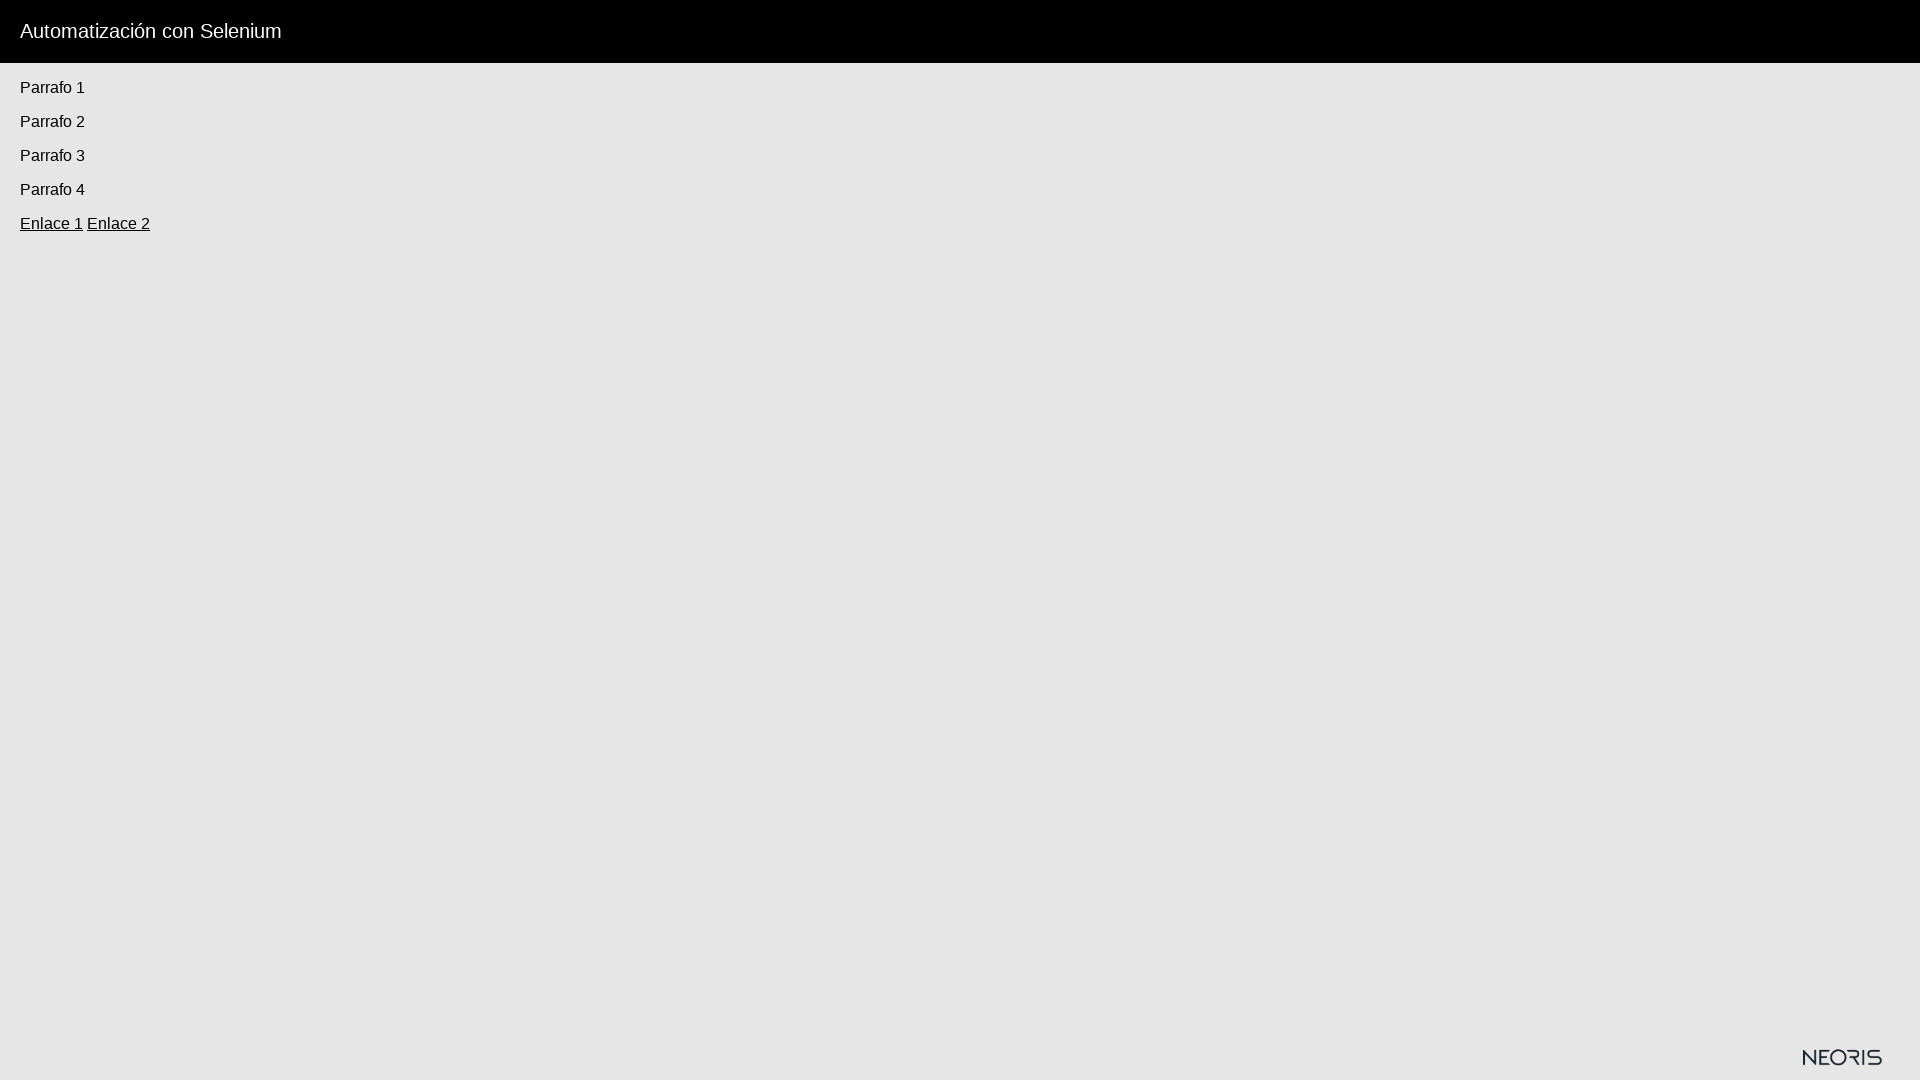